Tests pagination by clicking the forward/right navigation button to go to the next page of products

Starting URL: https://intershop5.skillbox.ru/product-category/catalog/

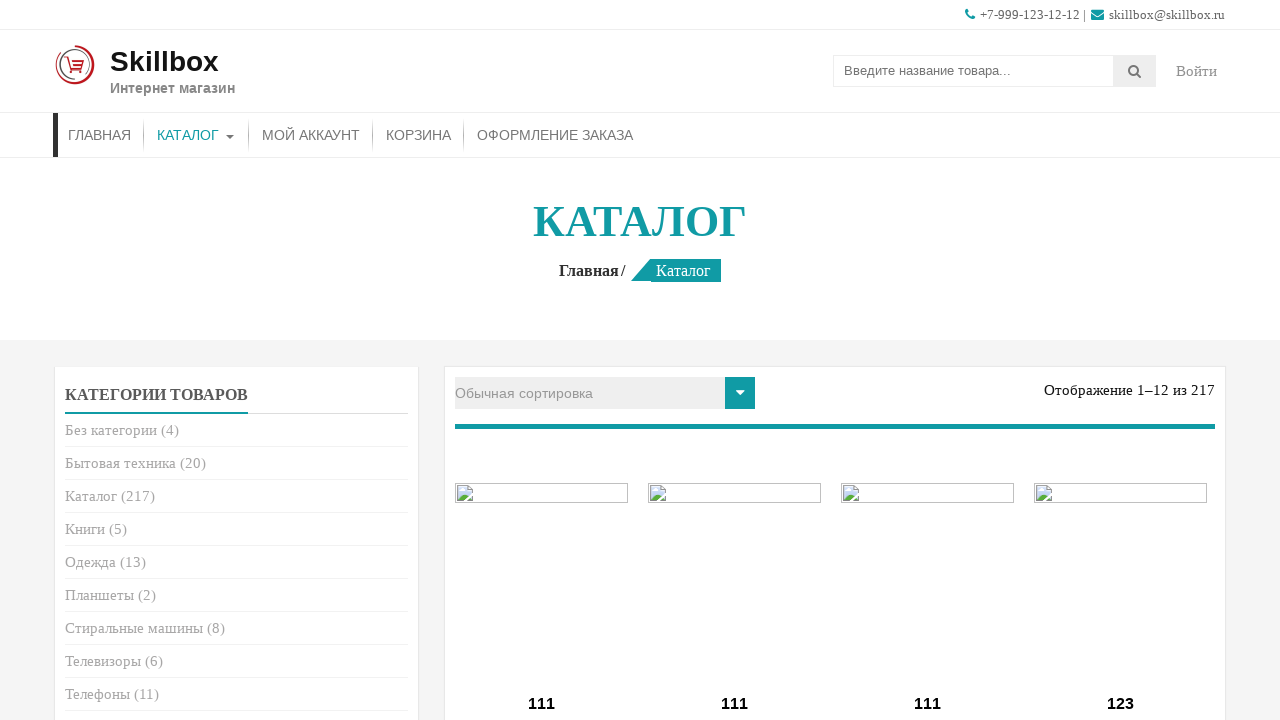

Navigated to the product catalog page
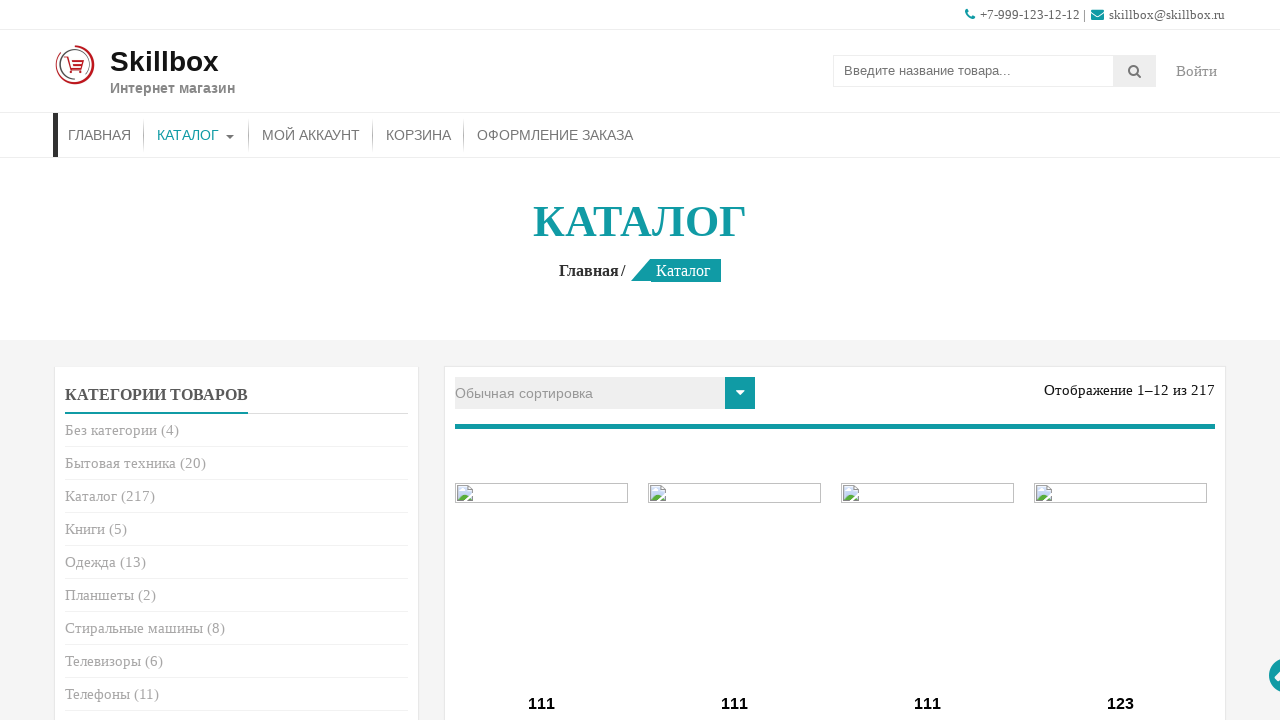

Clicked the forward/right pagination button to navigate to the next page at (947, 360) on .woocommerce-pagination li:last-child
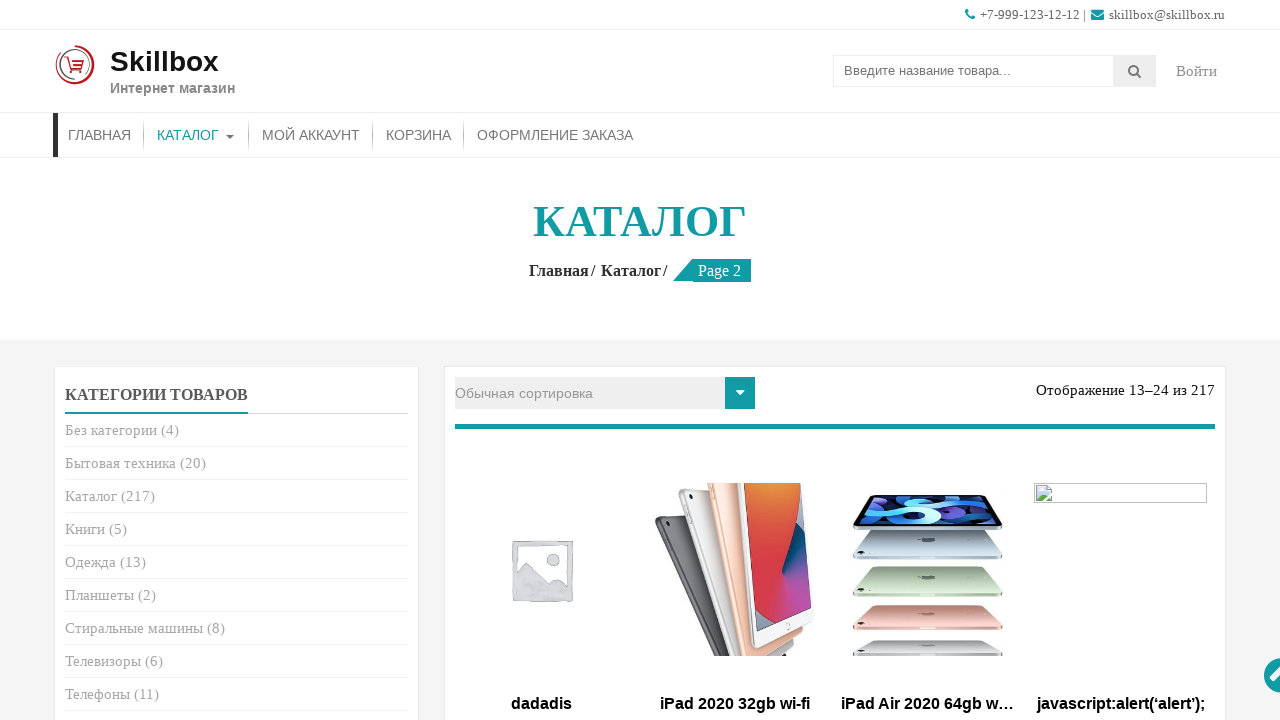

Verified that pagination moved to the next page and products have changed
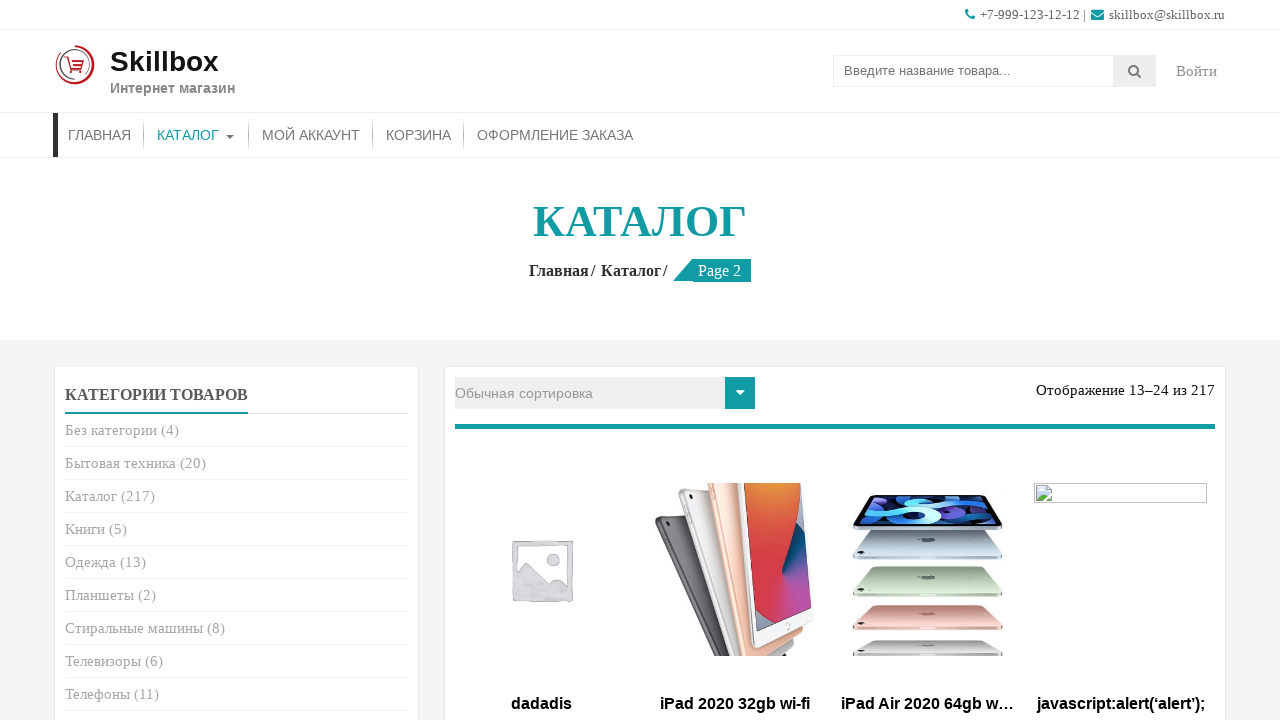

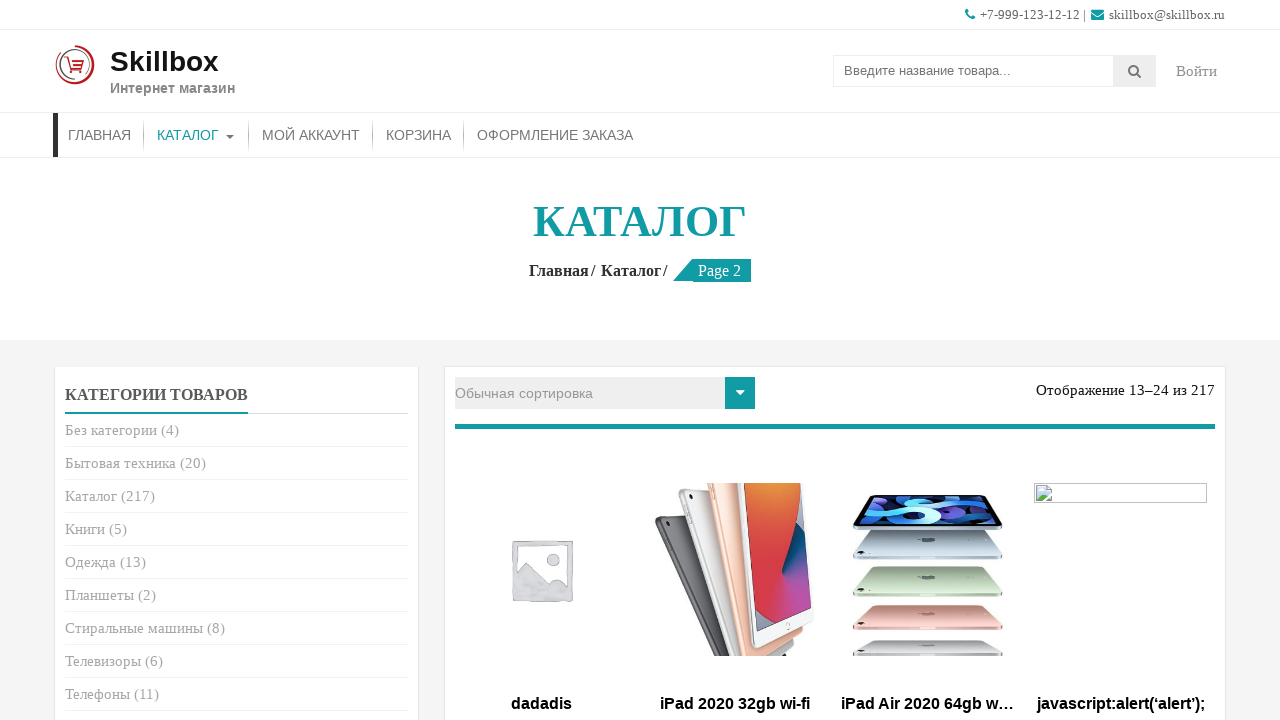